Tests e-commerce cart functionality by adding specific vegetable items (Cucumber, Brocolli, Beetroot, Carrot) to the cart, proceeding to checkout, and applying a promo code.

Starting URL: https://rahulshettyacademy.com/seleniumPractise/

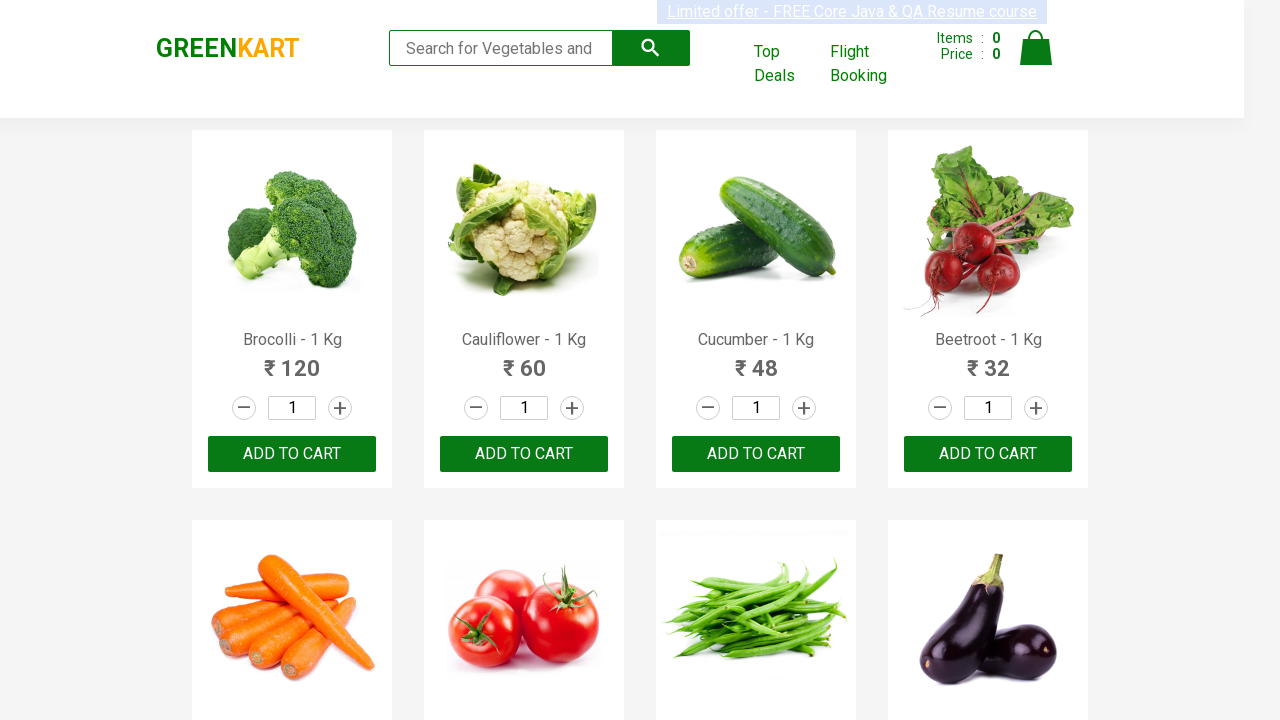

Waited for product names to load on the e-commerce page
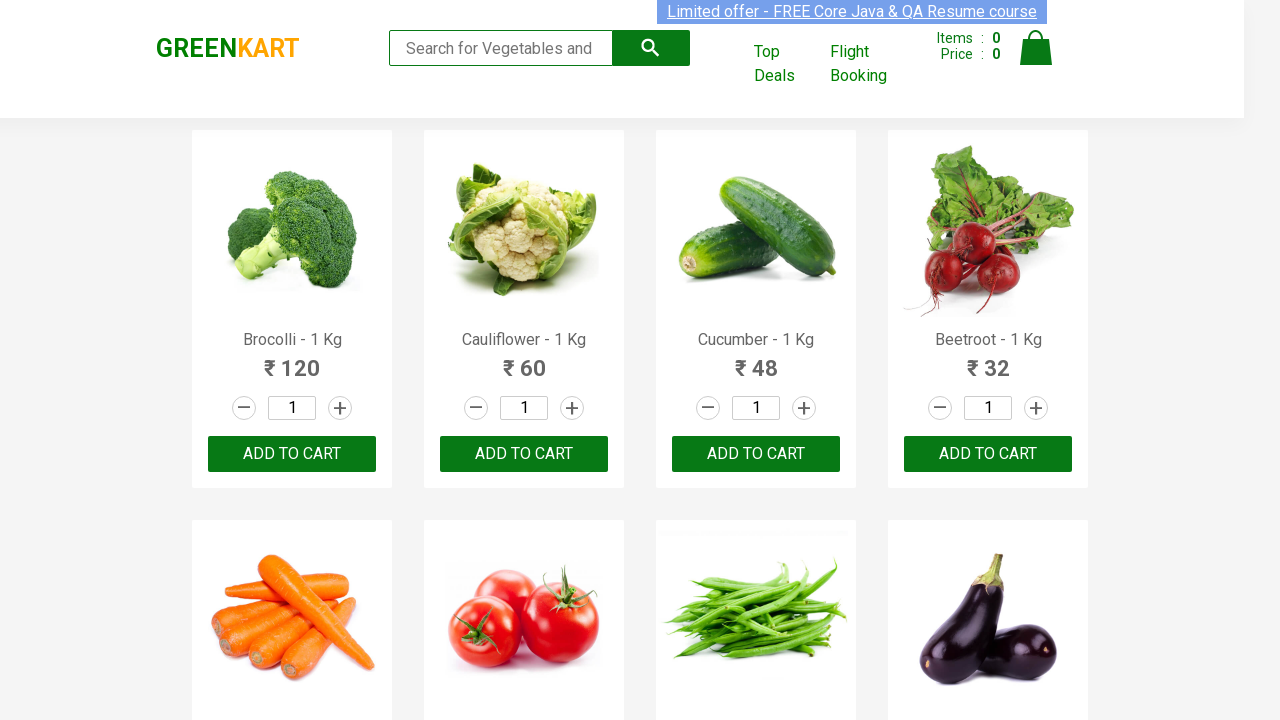

Retrieved all product name elements from the page
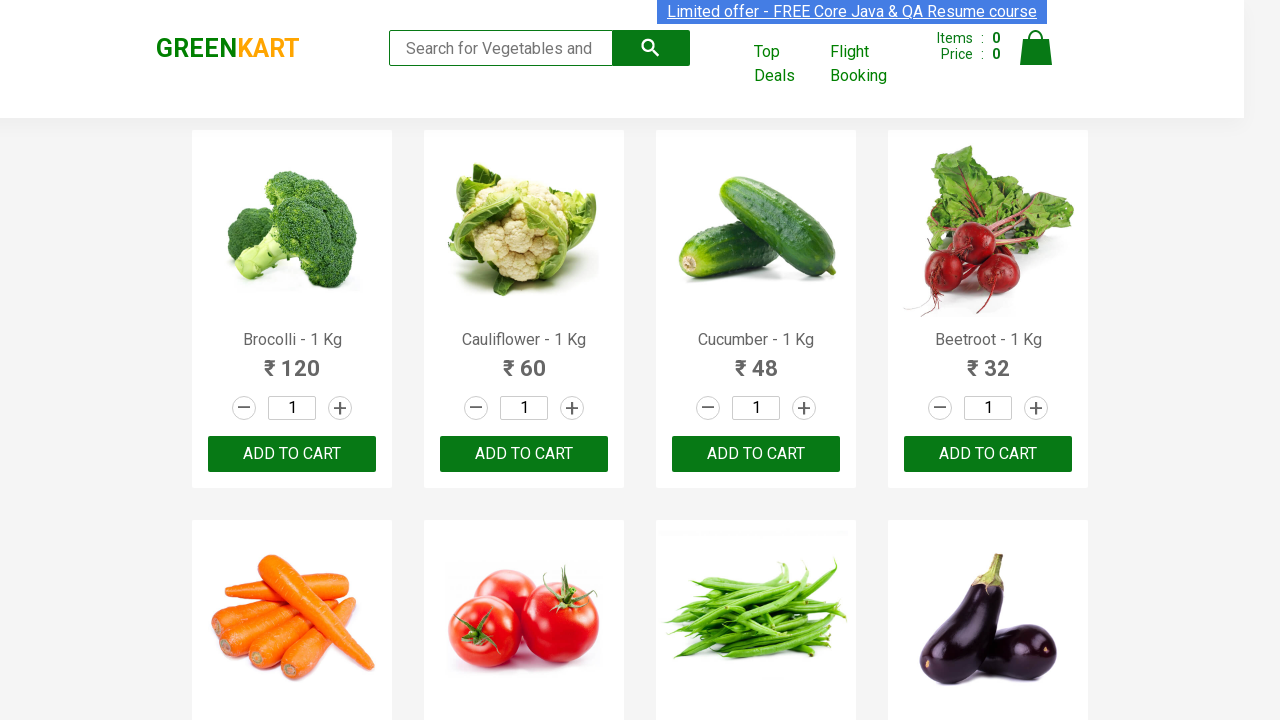

Retrieved all 'Add to Cart' buttons from the page
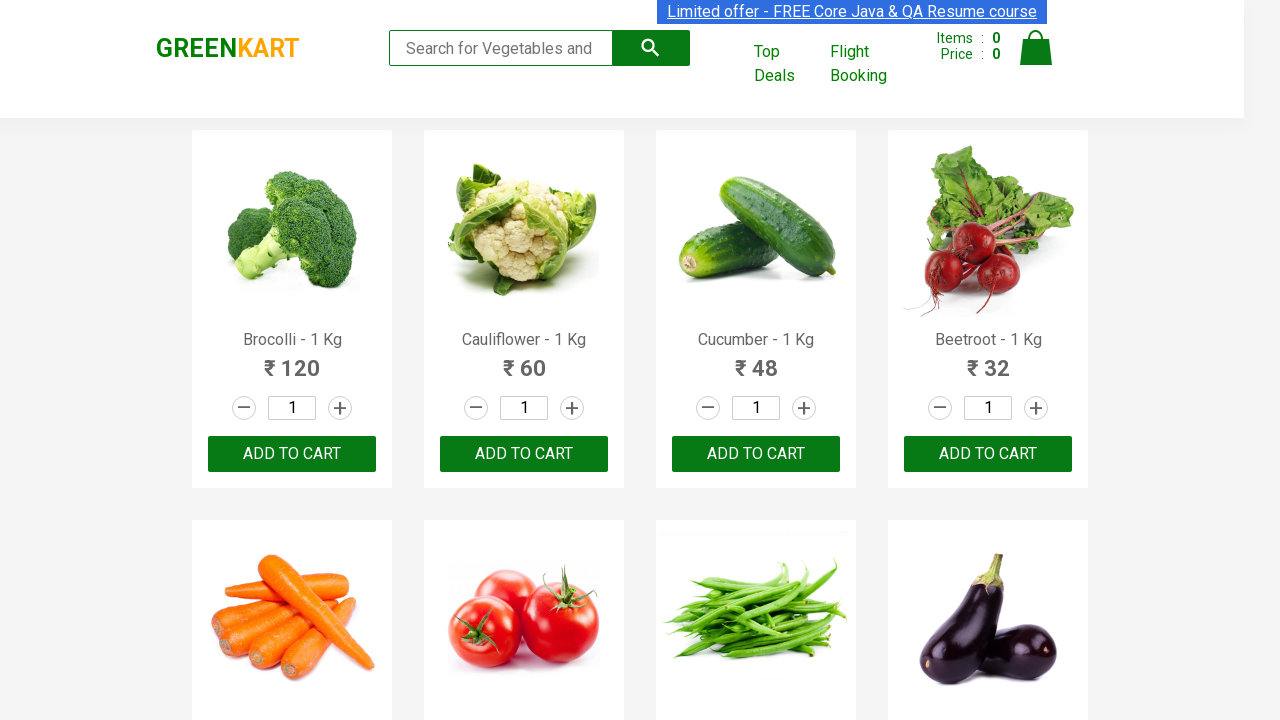

Clicked 'Add to Cart' button for Brocolli at (292, 454) on div.product-action button >> nth=0
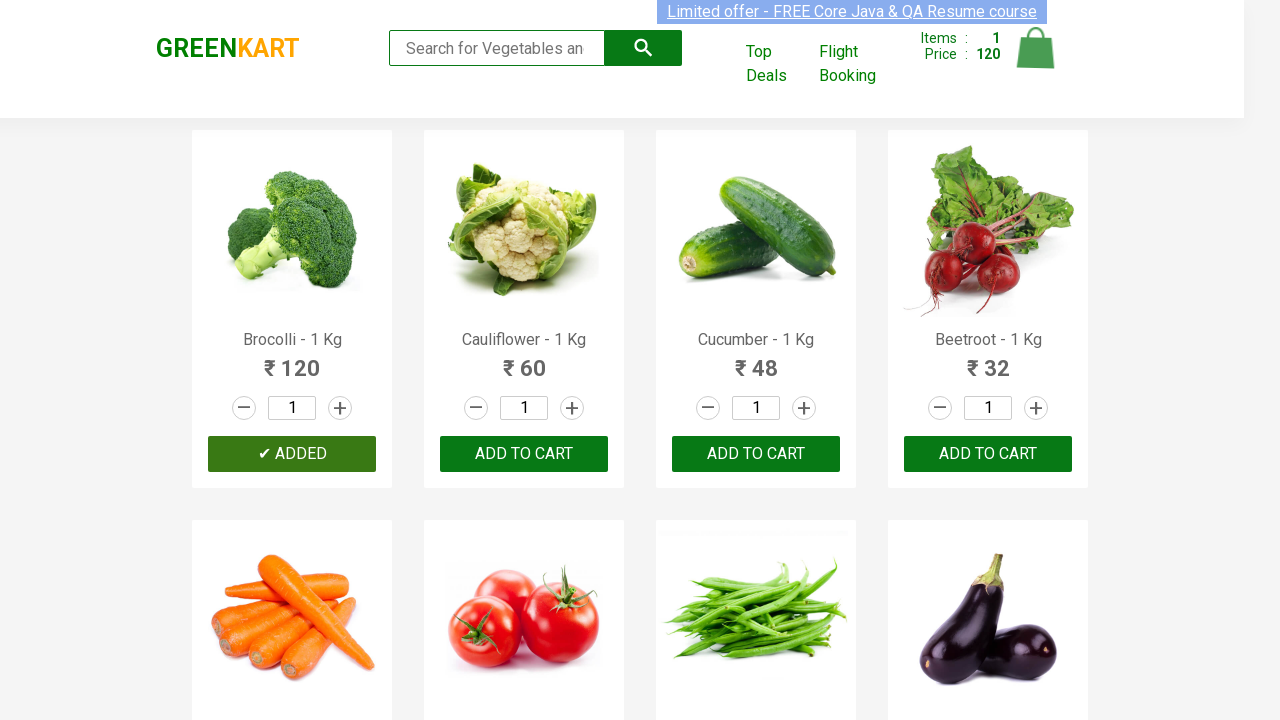

Clicked 'Add to Cart' button for Cucumber at (756, 454) on div.product-action button >> nth=2
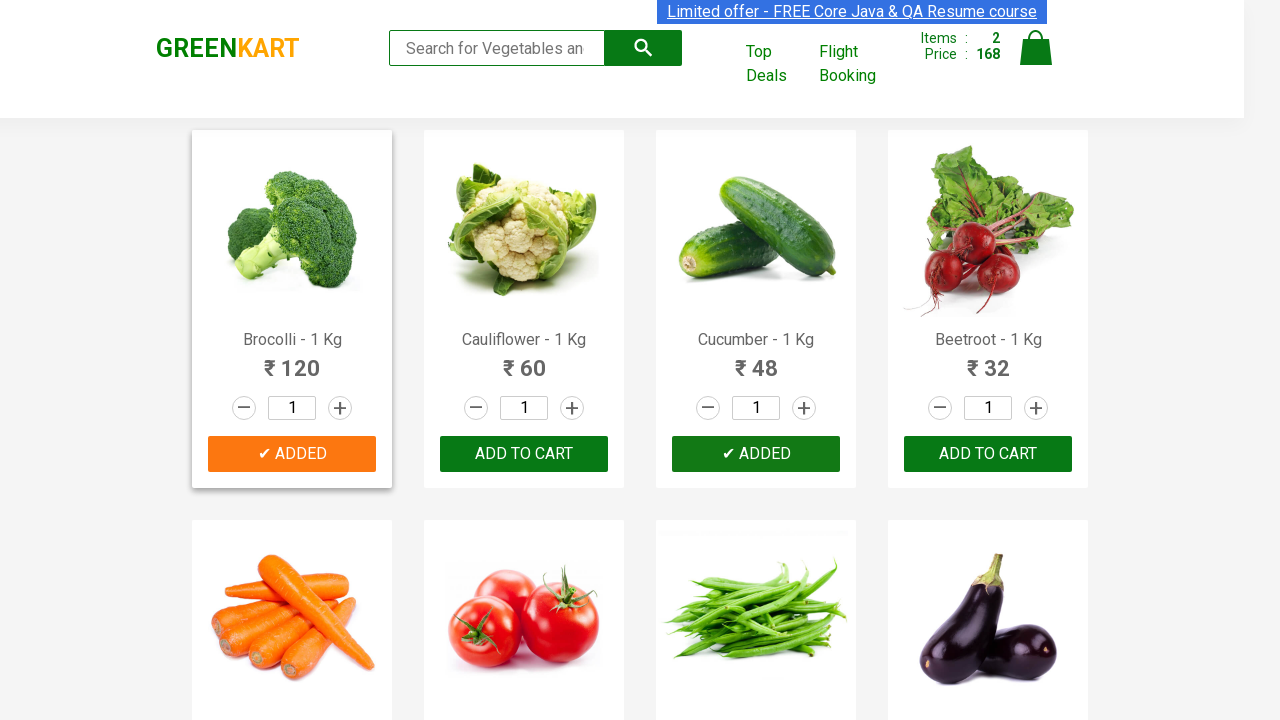

Clicked 'Add to Cart' button for Beetroot at (988, 454) on div.product-action button >> nth=3
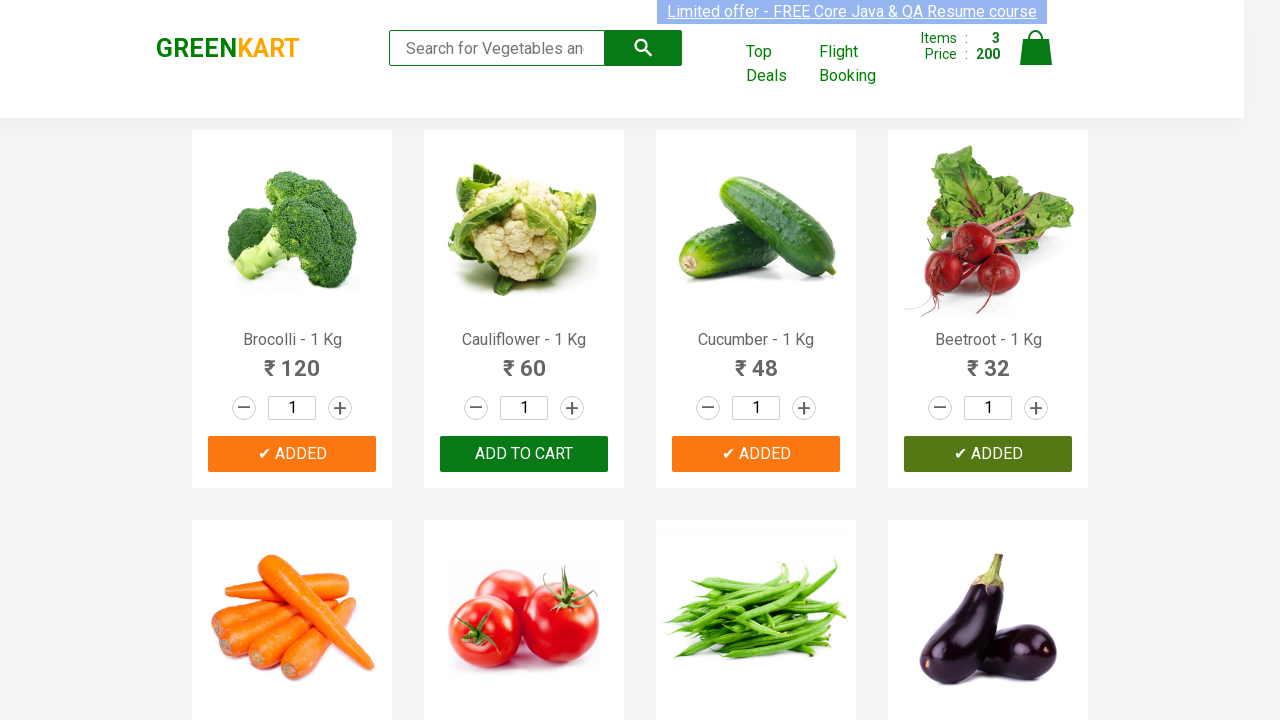

Clicked 'Add to Cart' button for Carrot at (292, 360) on div.product-action button >> nth=4
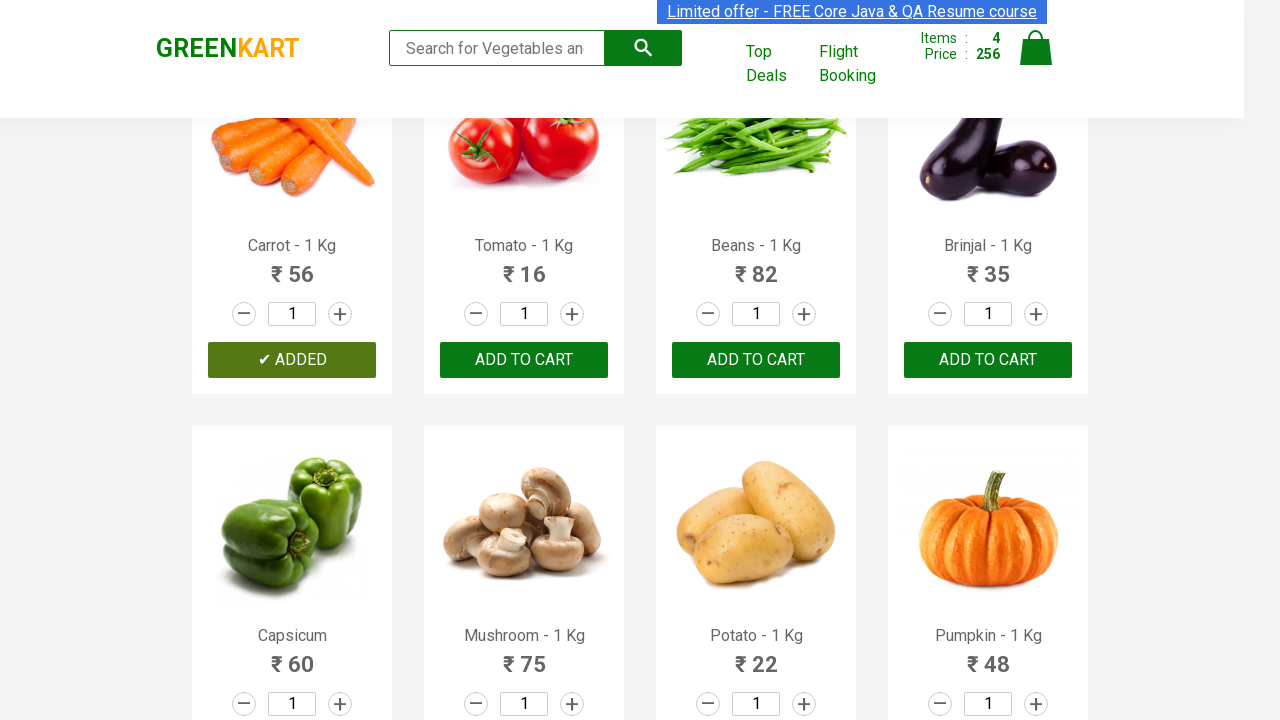

Clicked on cart icon to open cart preview at (1036, 48) on img[alt='Cart']
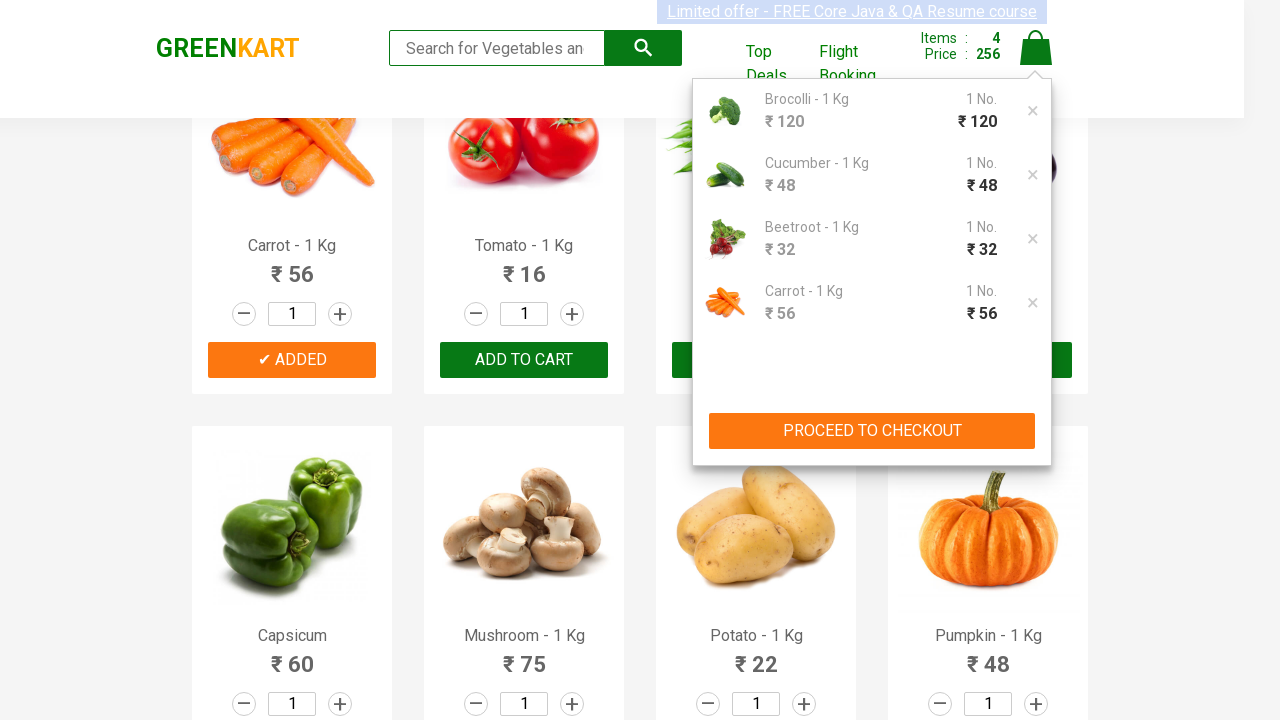

Clicked 'Proceed to Checkout' button from cart preview at (872, 431) on div.cart-preview.active div button
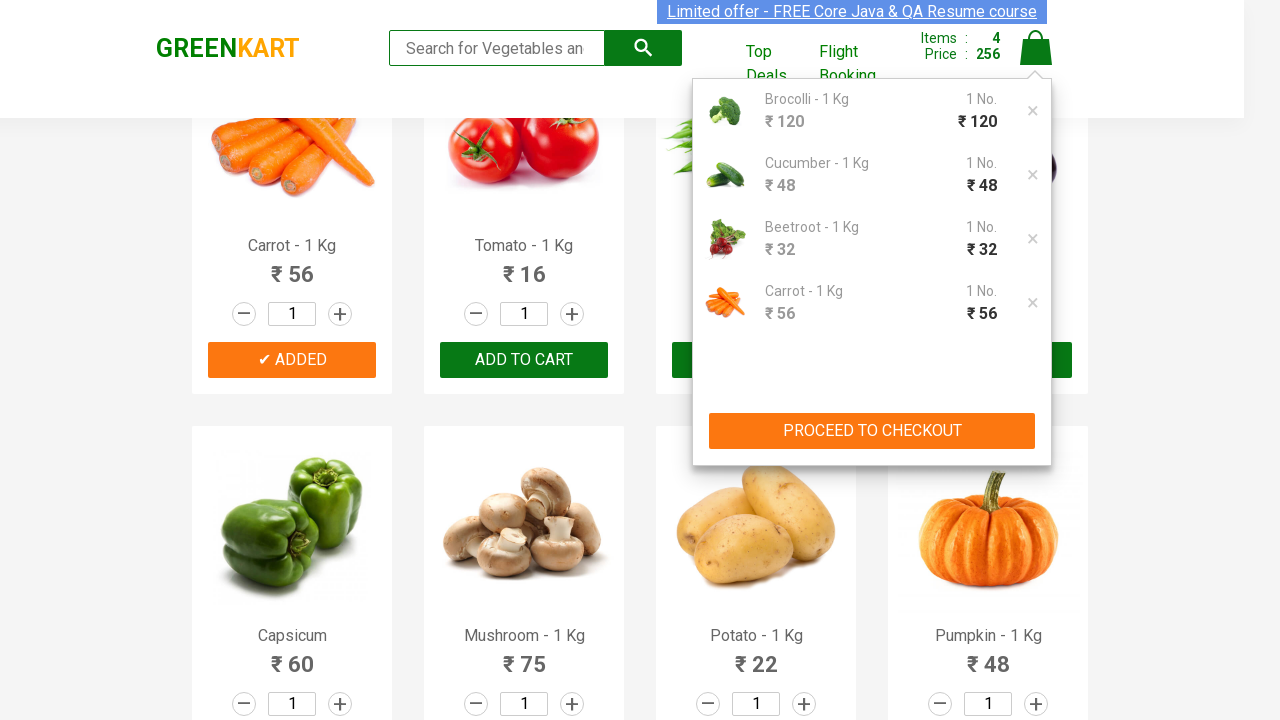

Entered promo code 'rahulshettyacademy' in the promo code field on input.promoCode
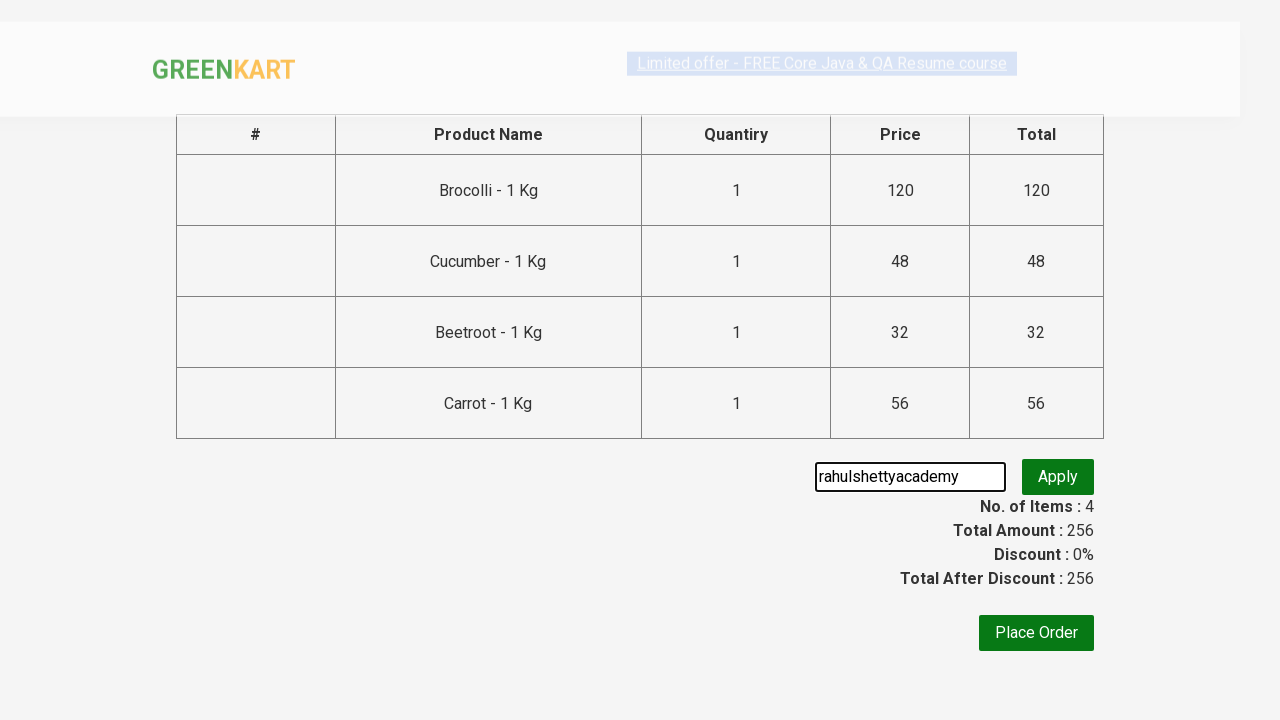

Clicked 'Apply Promo' button to apply the promo code at (1058, 477) on button.promoBtn
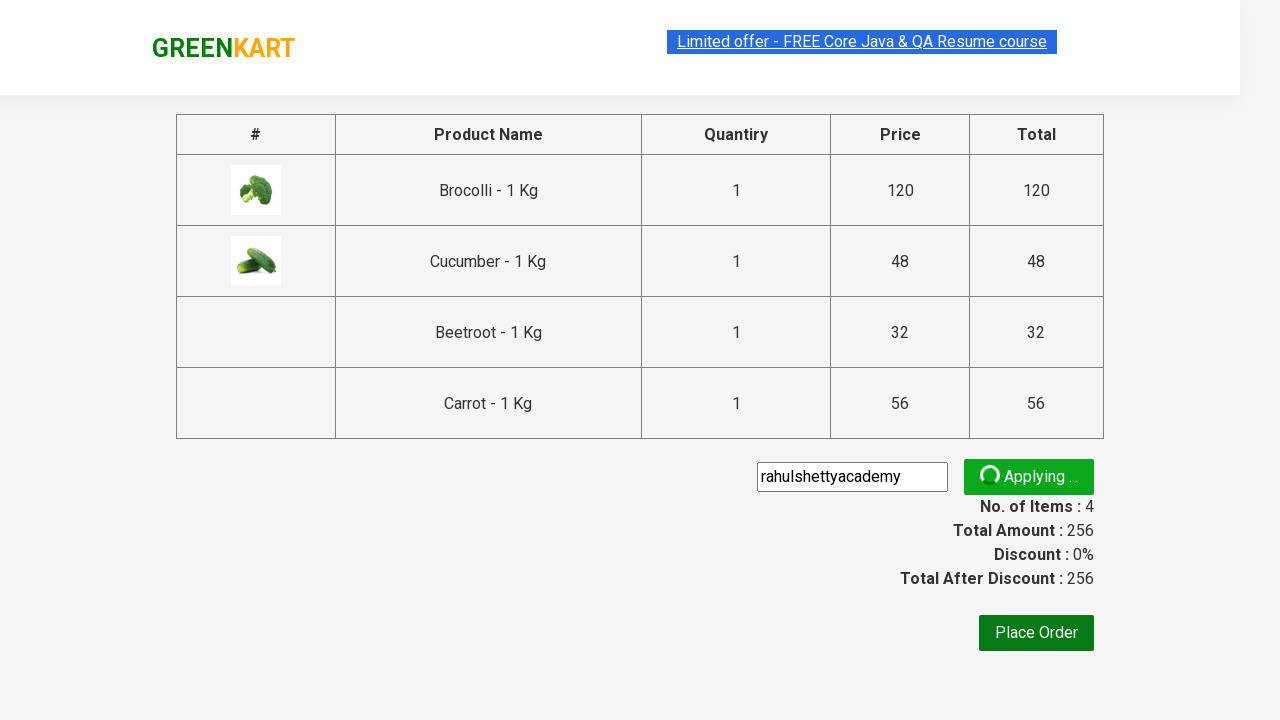

Waited for promo code confirmation message to appear
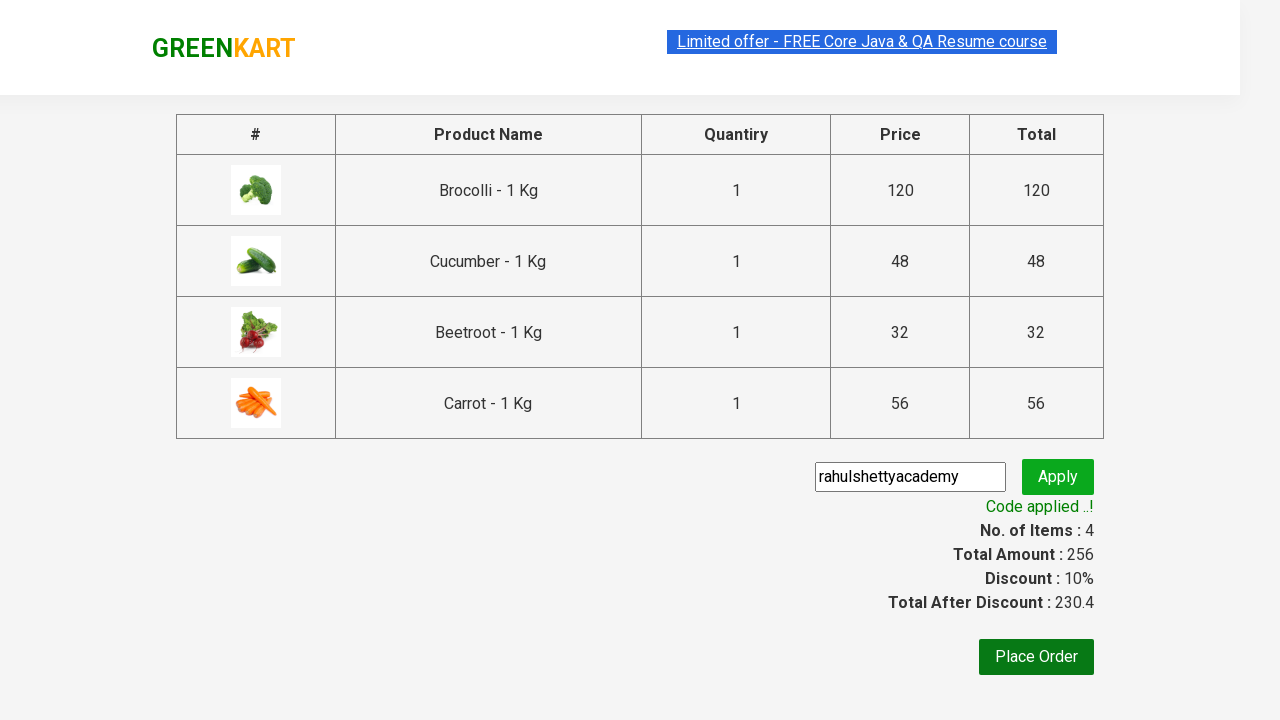

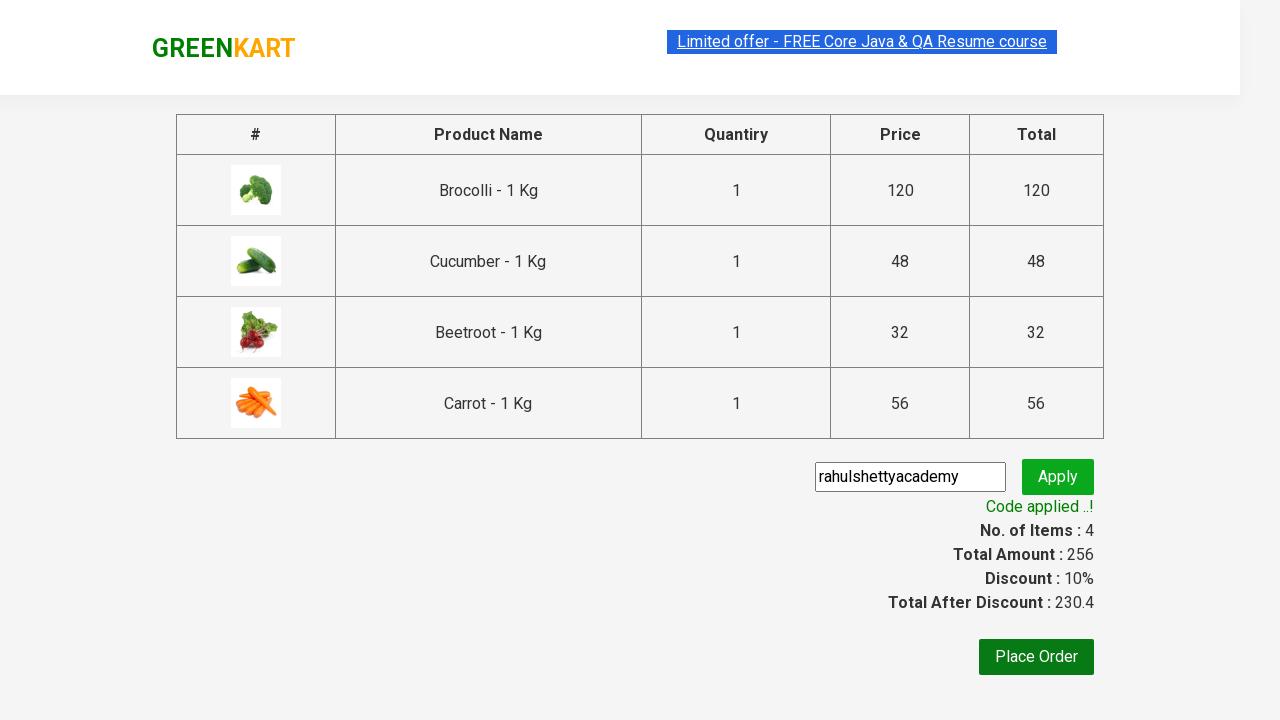